Navigates to SpiceJet booking website and clicks on the Airports link to view airport information

Starting URL: https://book.spicejet.com/

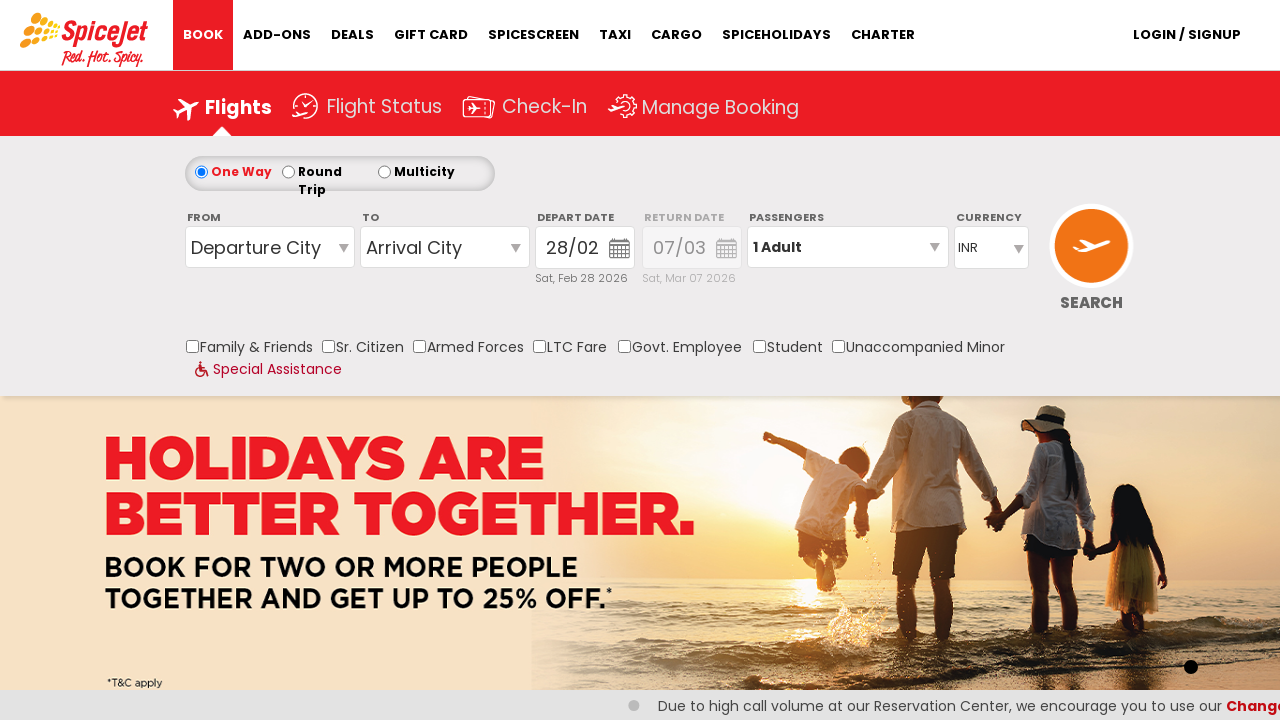

Navigated to SpiceJet booking website
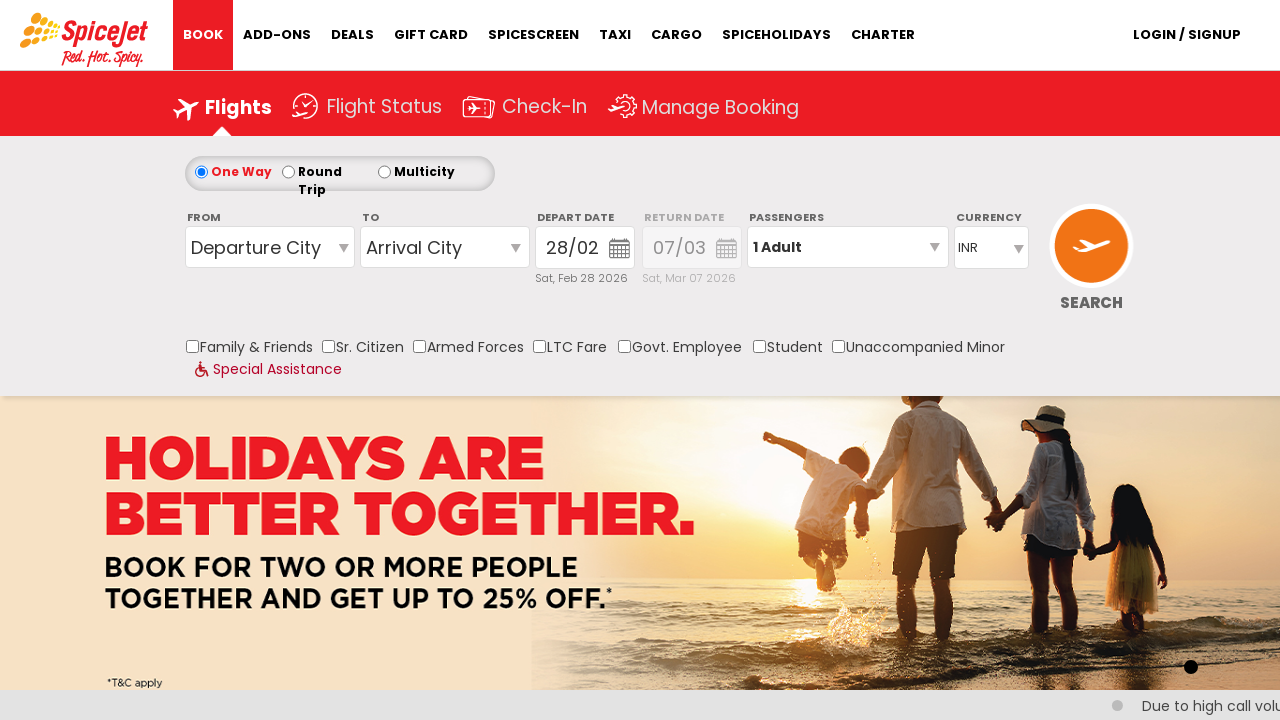

Clicked on the Airports link to view airport information at (292, 360) on a:text('Airports')
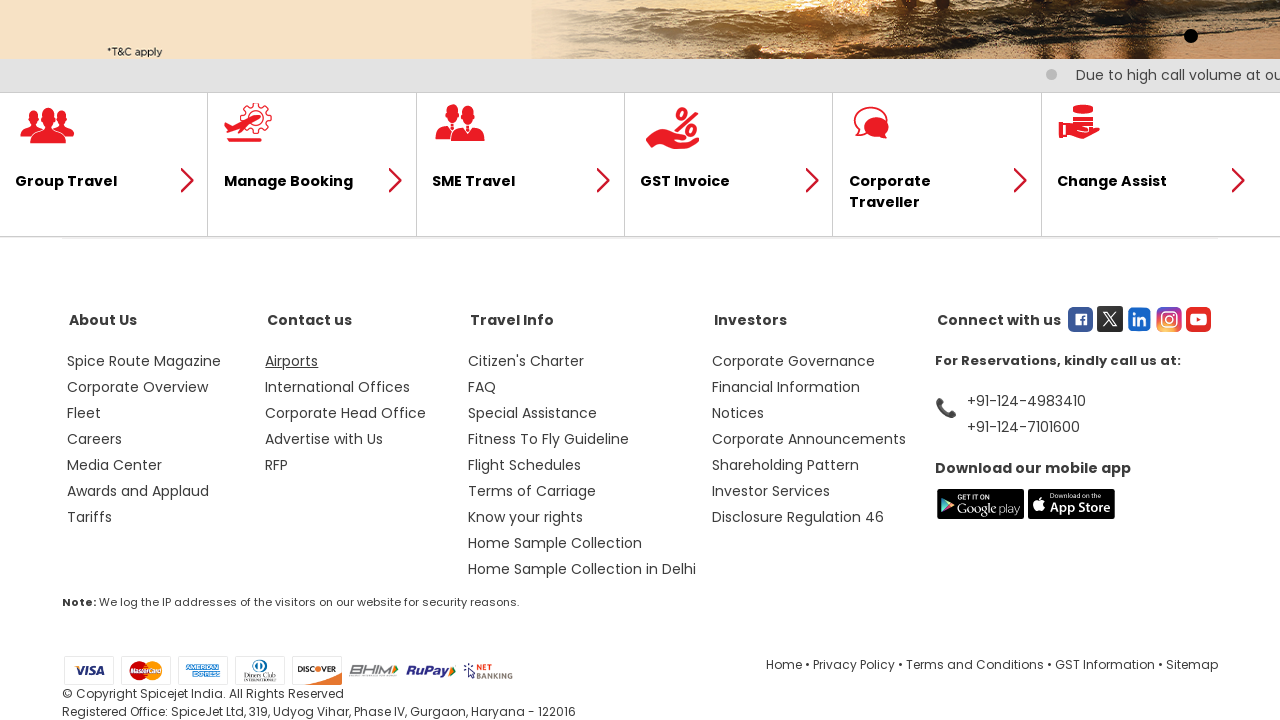

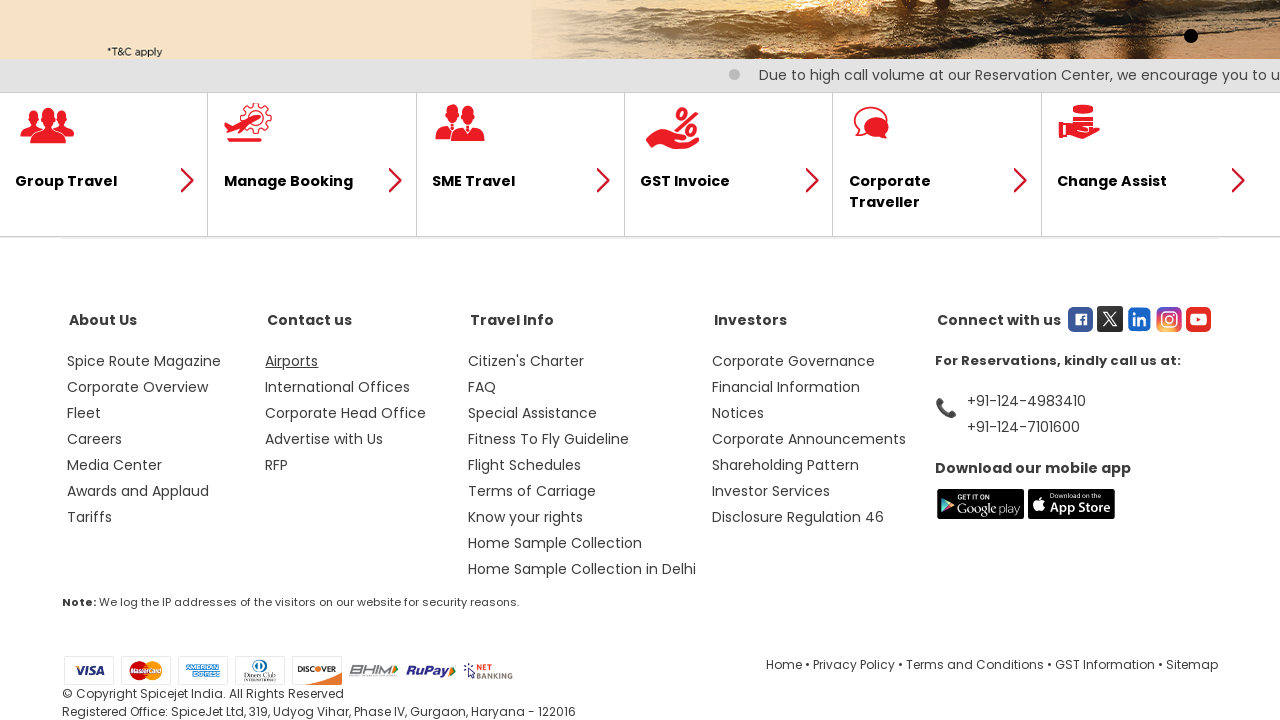